Tests adding iPhone 12 and iPhone 12 Mini to the shopping cart on a demo e-commerce site, then verifies the cart contains the expected items with correct details.

Starting URL: https://www.bstackdemo.com/

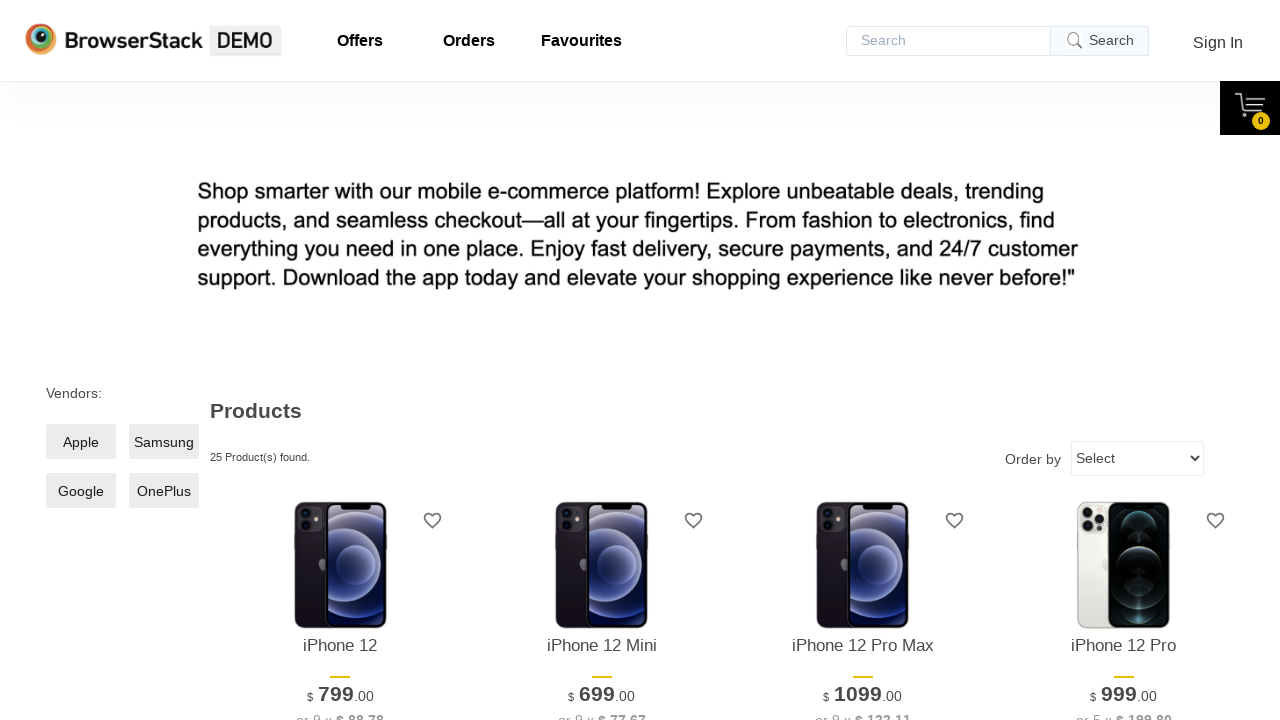

Waited for product titles to load on the page
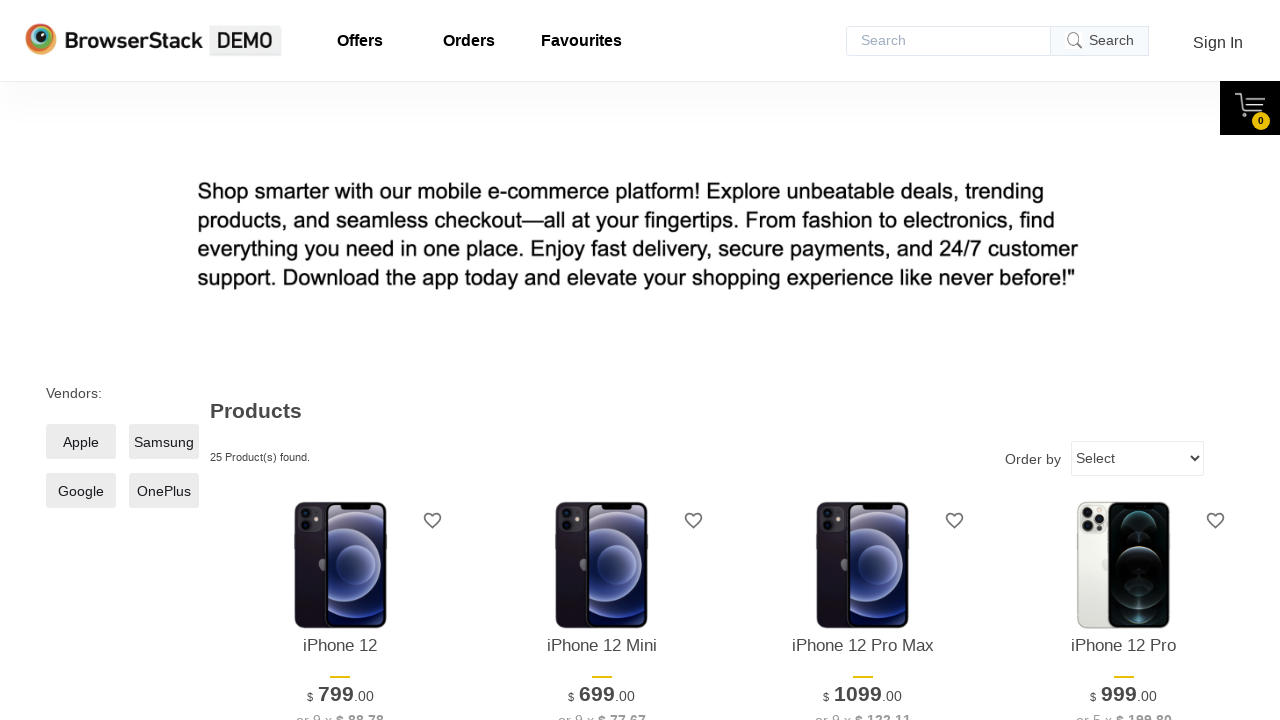

Retrieved all product title elements from the shelf
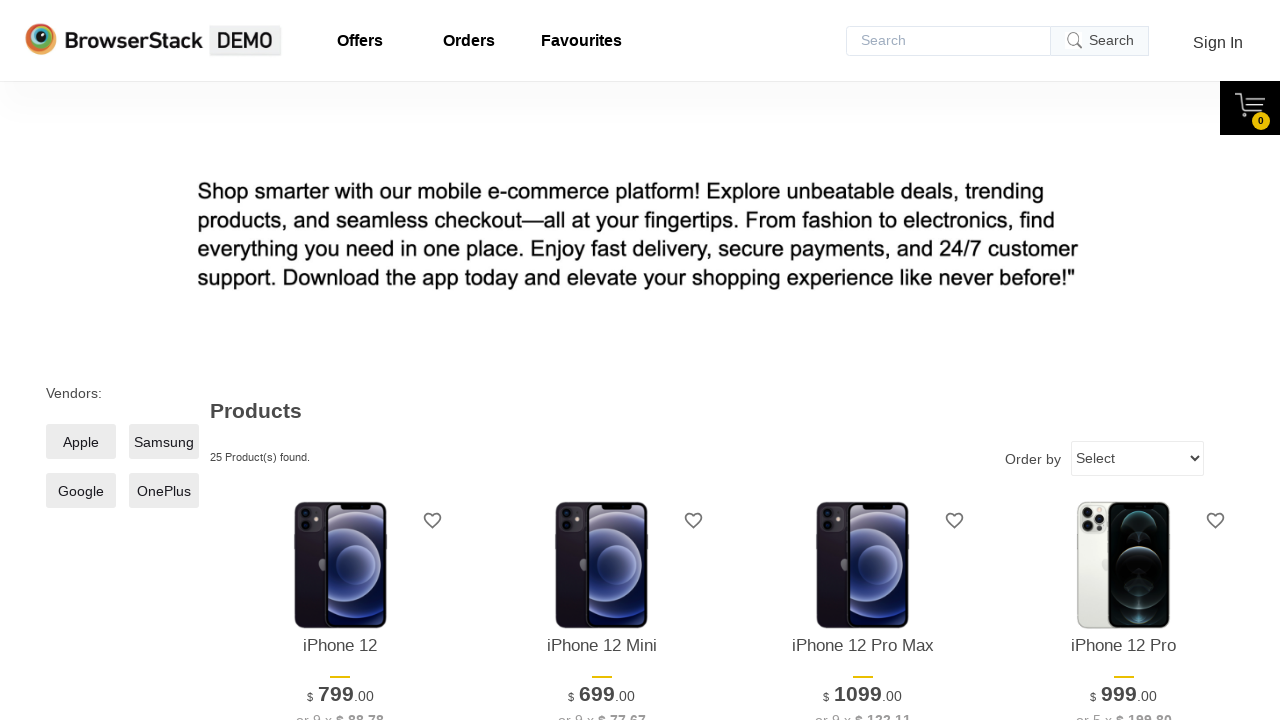

Clicked 'Add to Cart' button for iPhone 12 at (340, 361) on .shelf-item__buy-btn >> nth=0
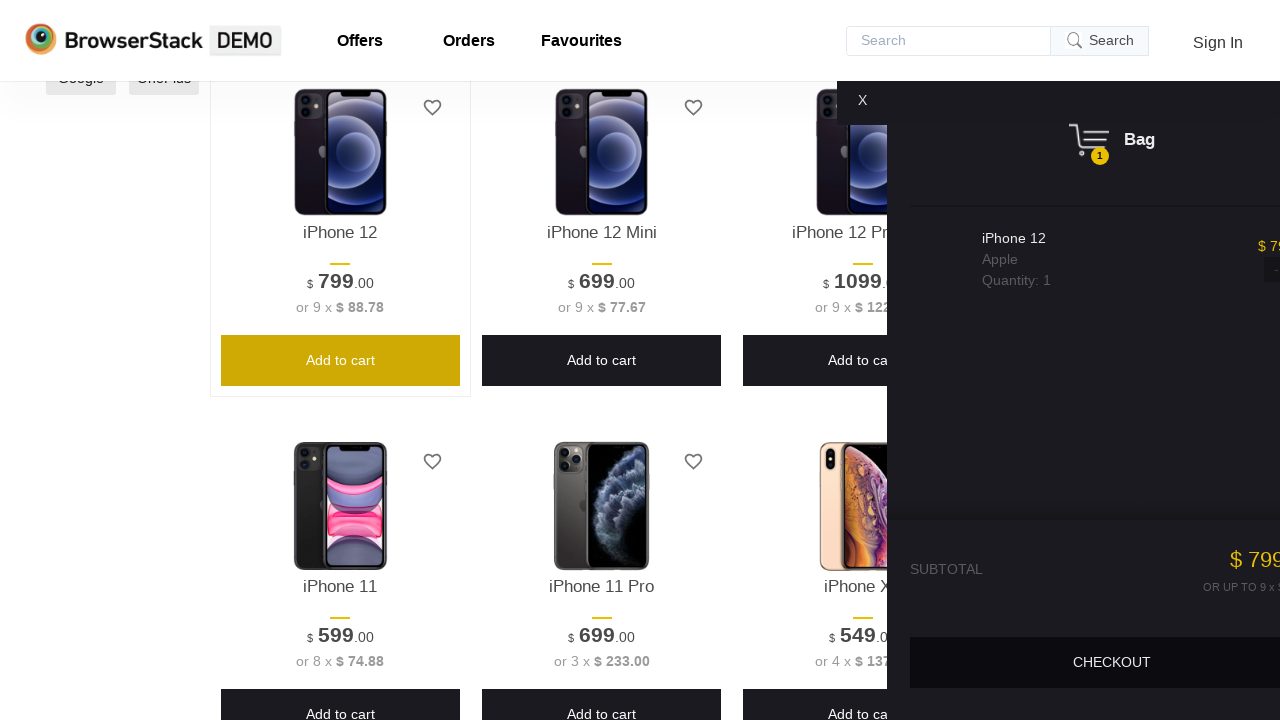

Waited for cart to update after adding iPhone 12
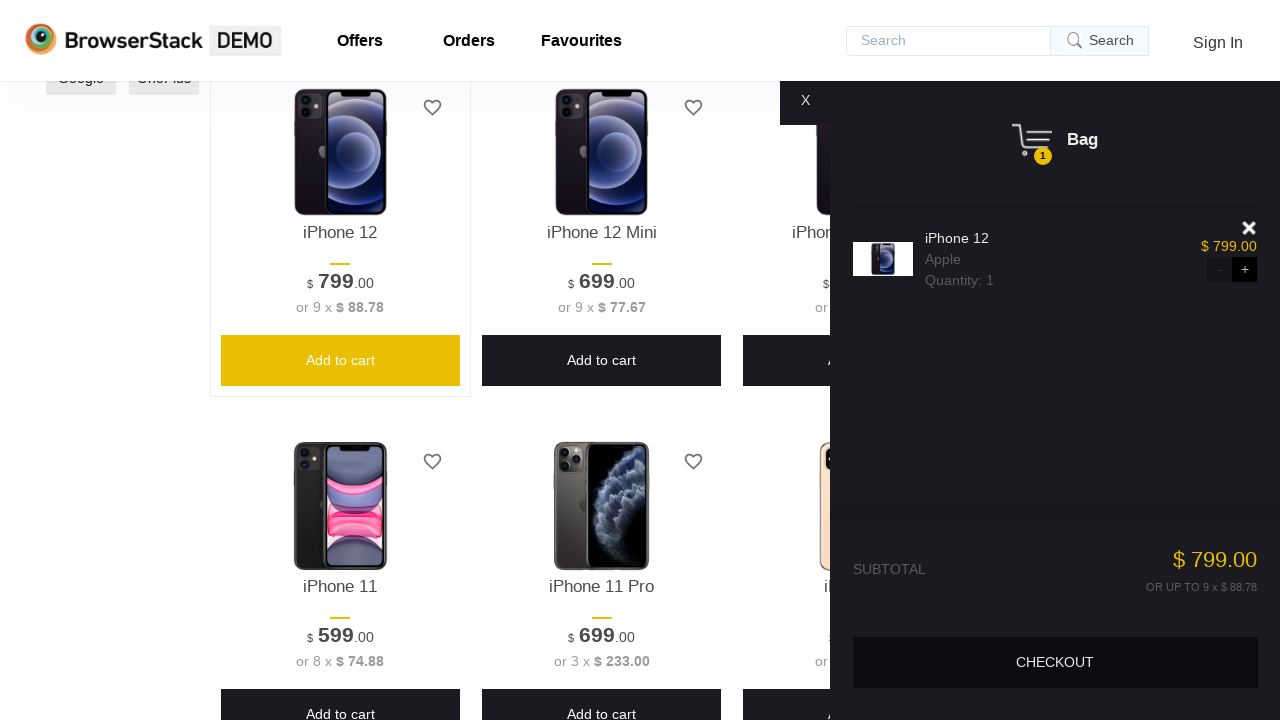

Clicked 'Add to Cart' button for iPhone 12 Mini at (602, 361) on .shelf-item__buy-btn >> nth=1
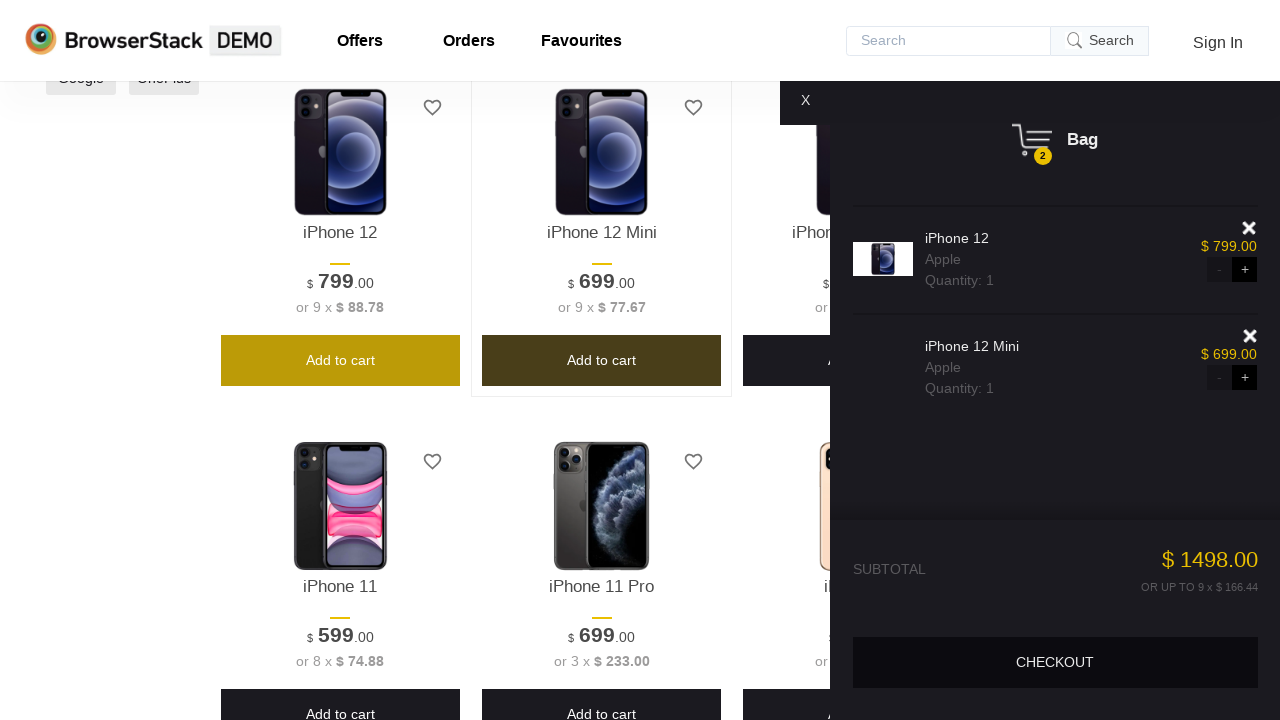

Waited for cart to update after adding iPhone 12 Mini
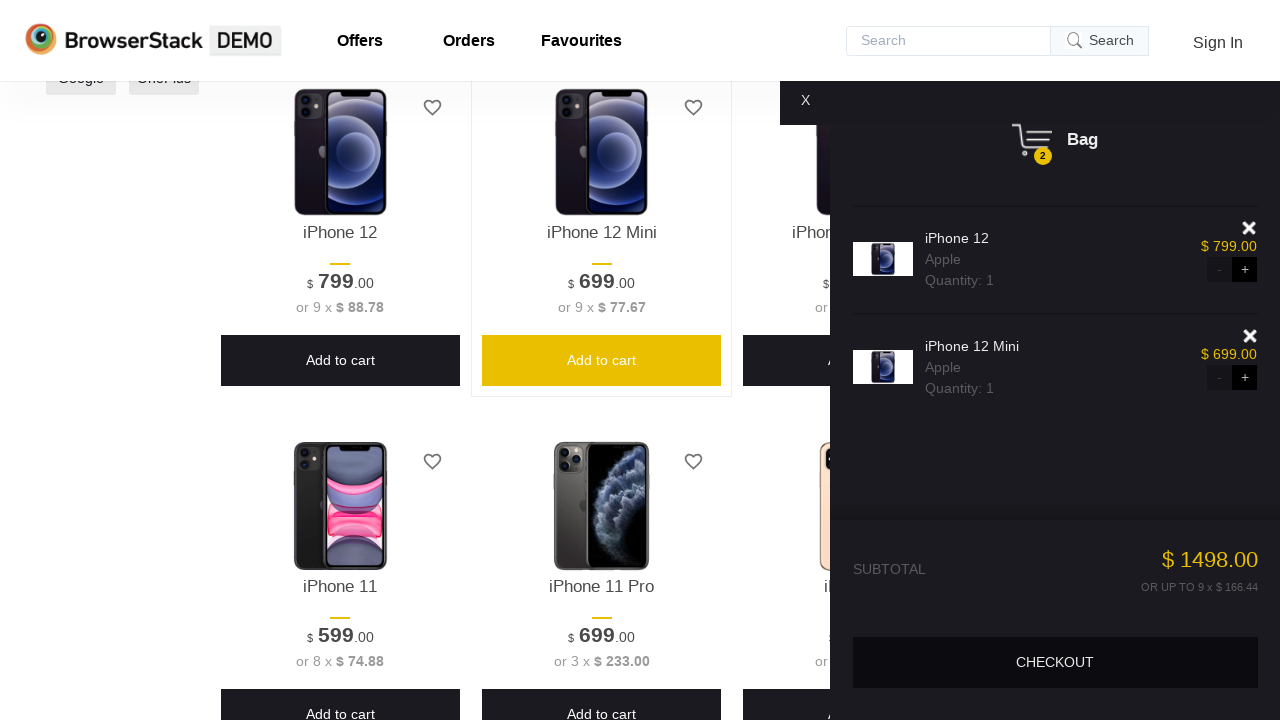

Waited for checkout button to be available
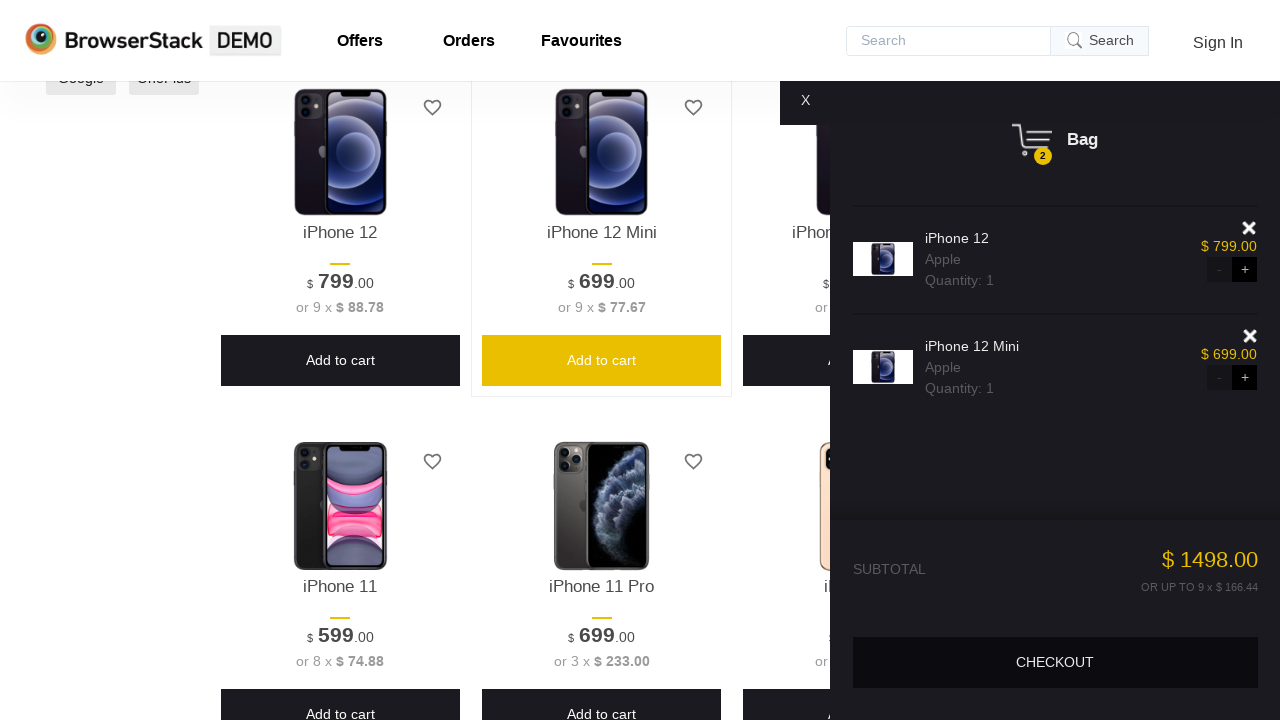

Verified that checkout button is enabled
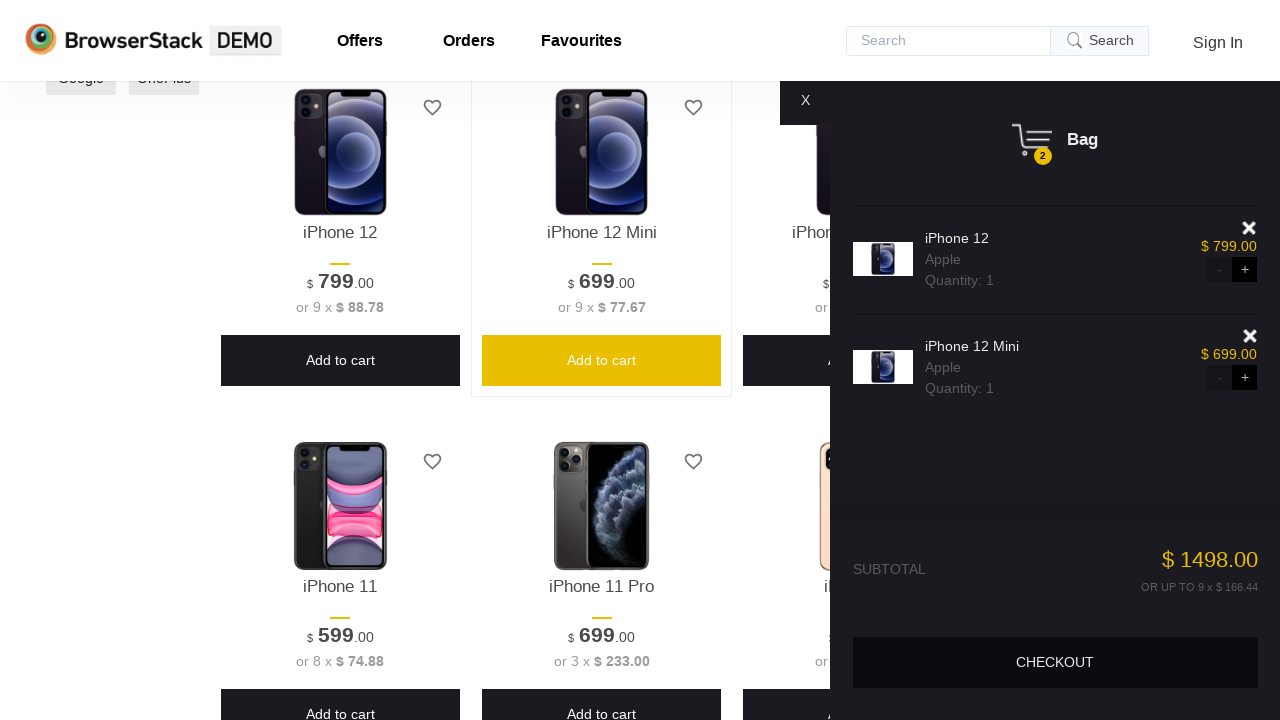

Retrieved cart container text content
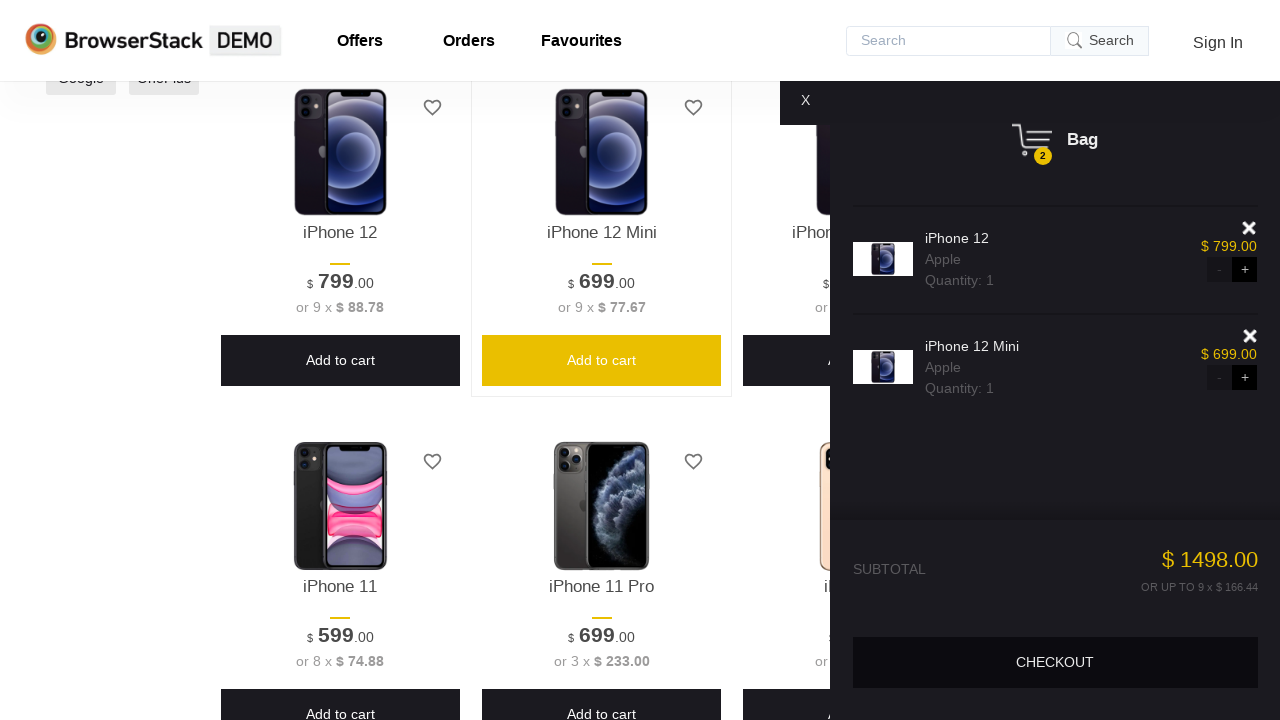

Verified that cart contains iPhone 12
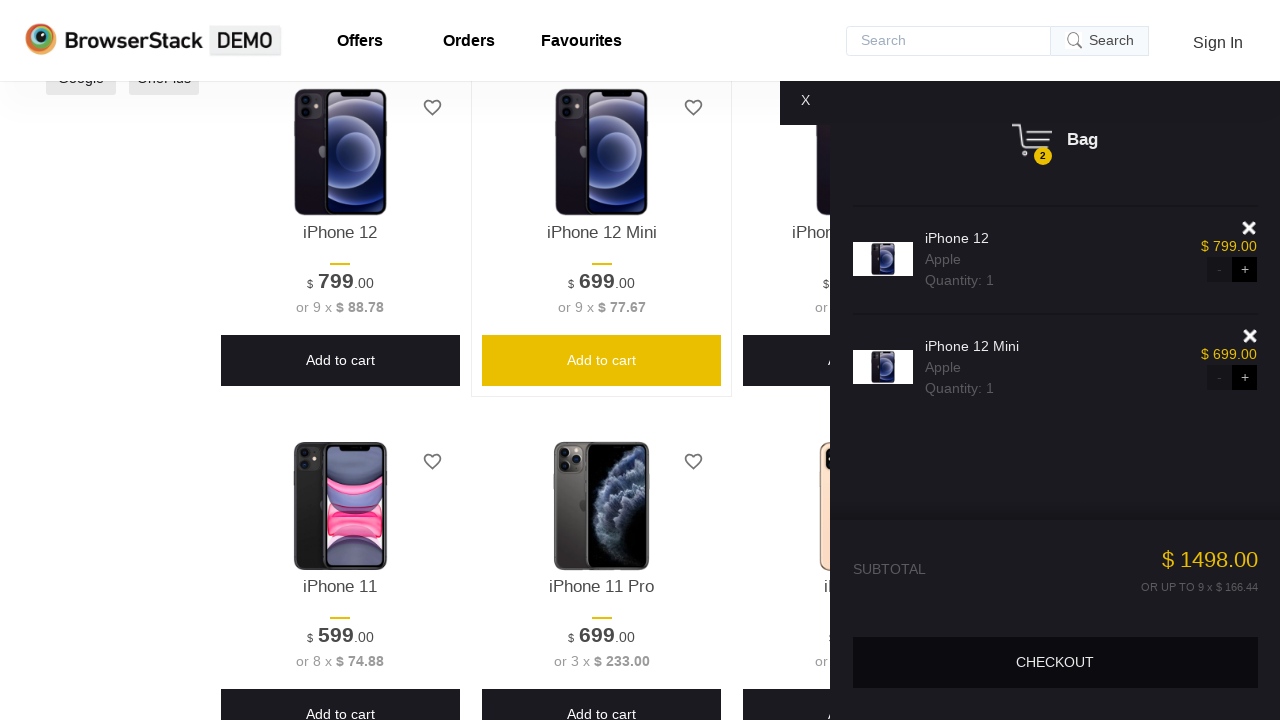

Verified that cart contains iPhone 12 Mini
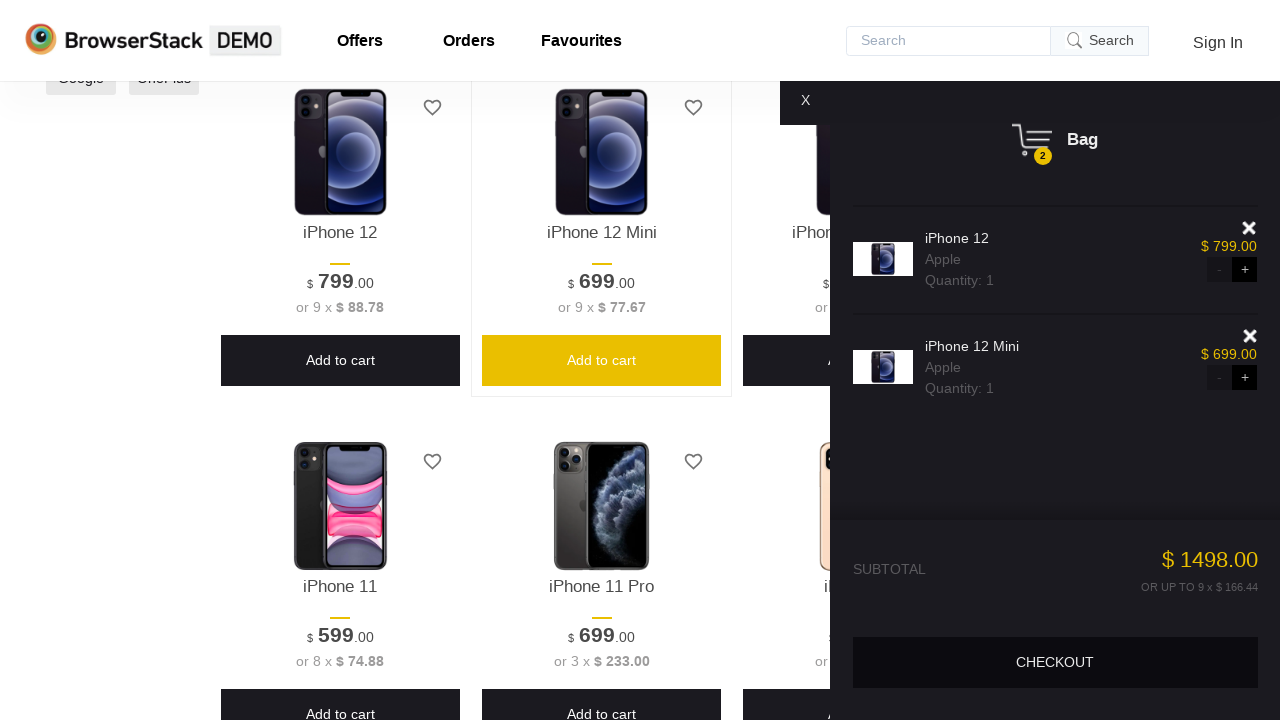

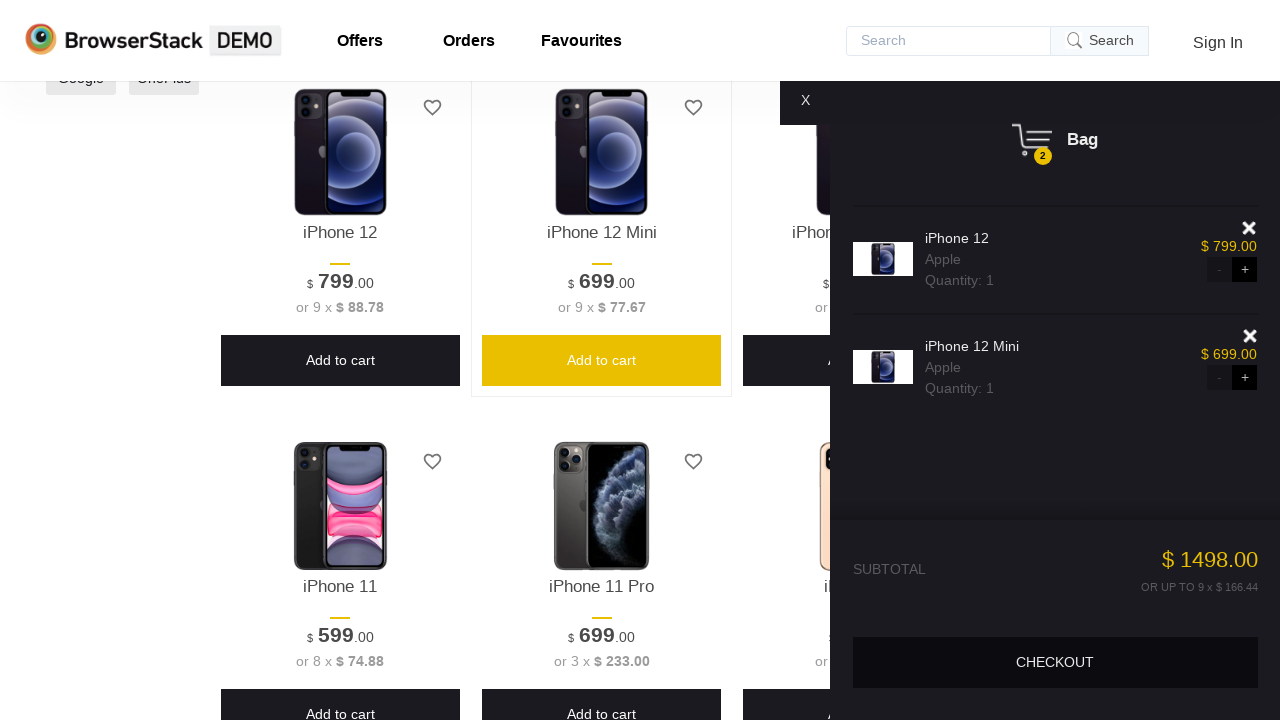